Tests a comprehensive form submission by filling various input types including text fields, radio buttons, dropdowns, checkboxes, color picker, date picker, range slider, and textarea

Starting URL: https://trytestingthis.netlify.app/index.html

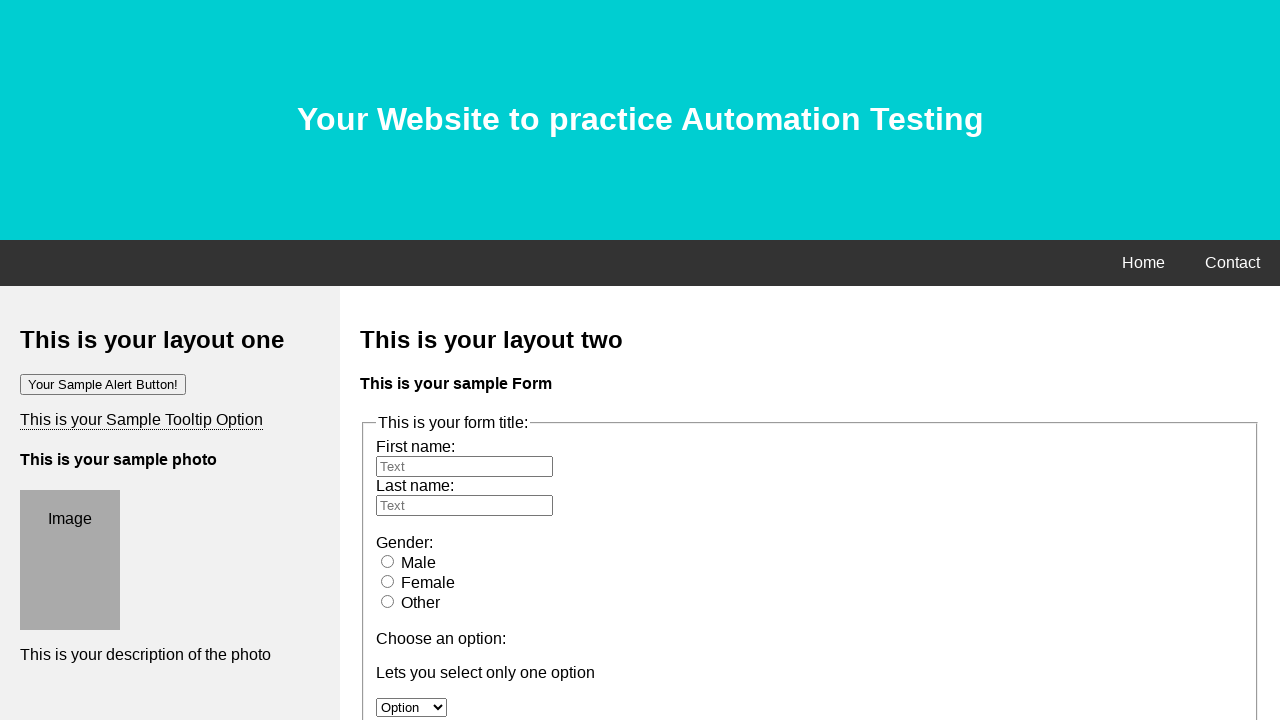

Navigated to form automation test page
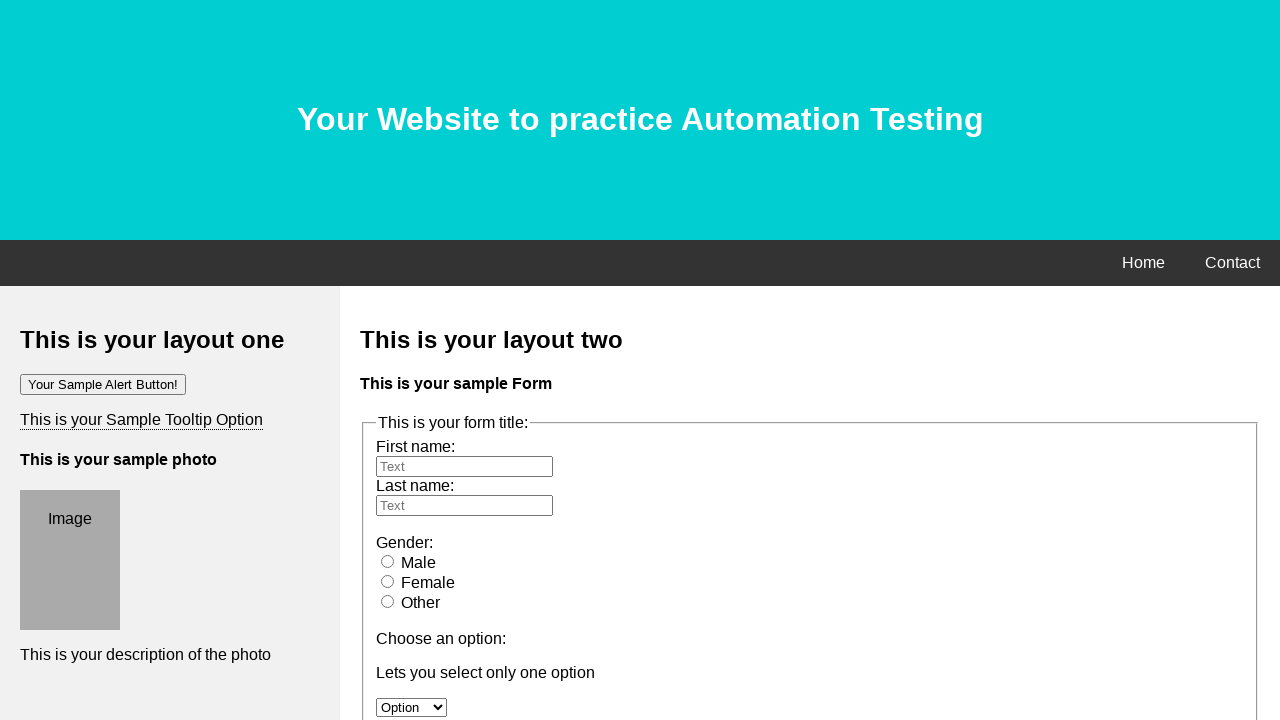

Filled first name field with 'Hamza' on #fname
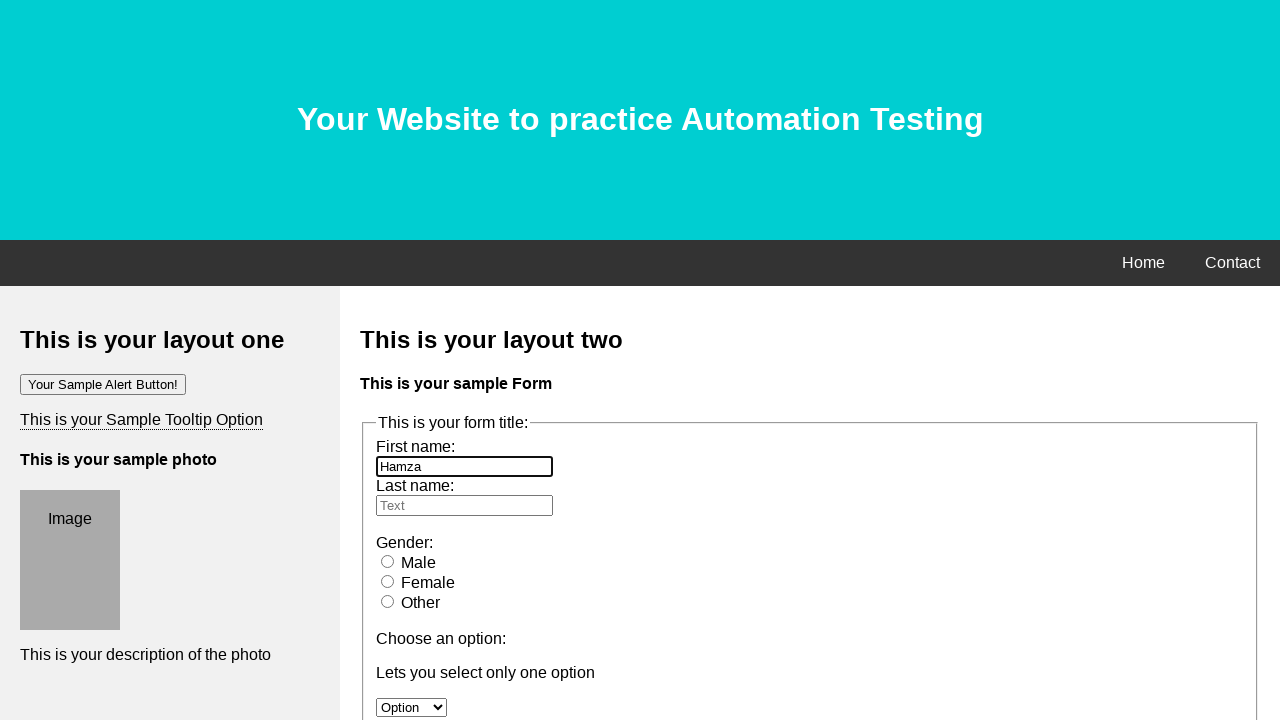

Filled last name field with 'Tariq' on #lname
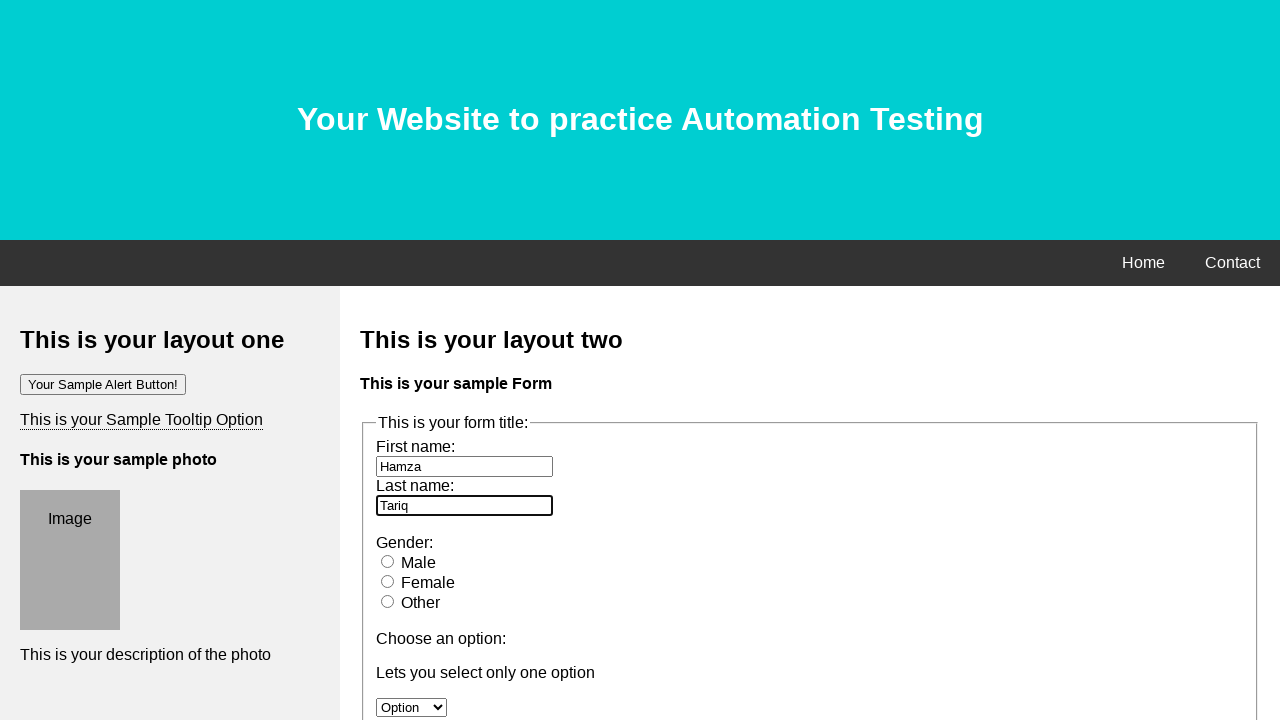

Selected male radio button for gender at (388, 561) on #male
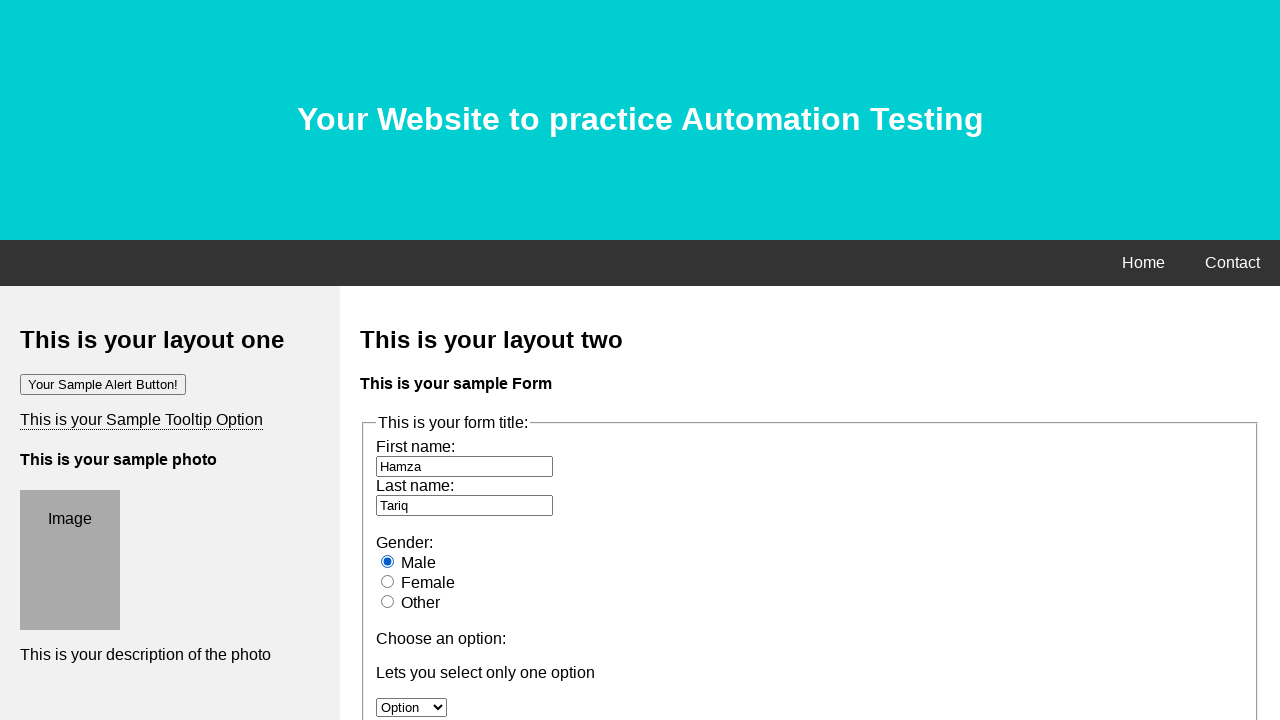

Selected 'Option 2' from dropdown on #option
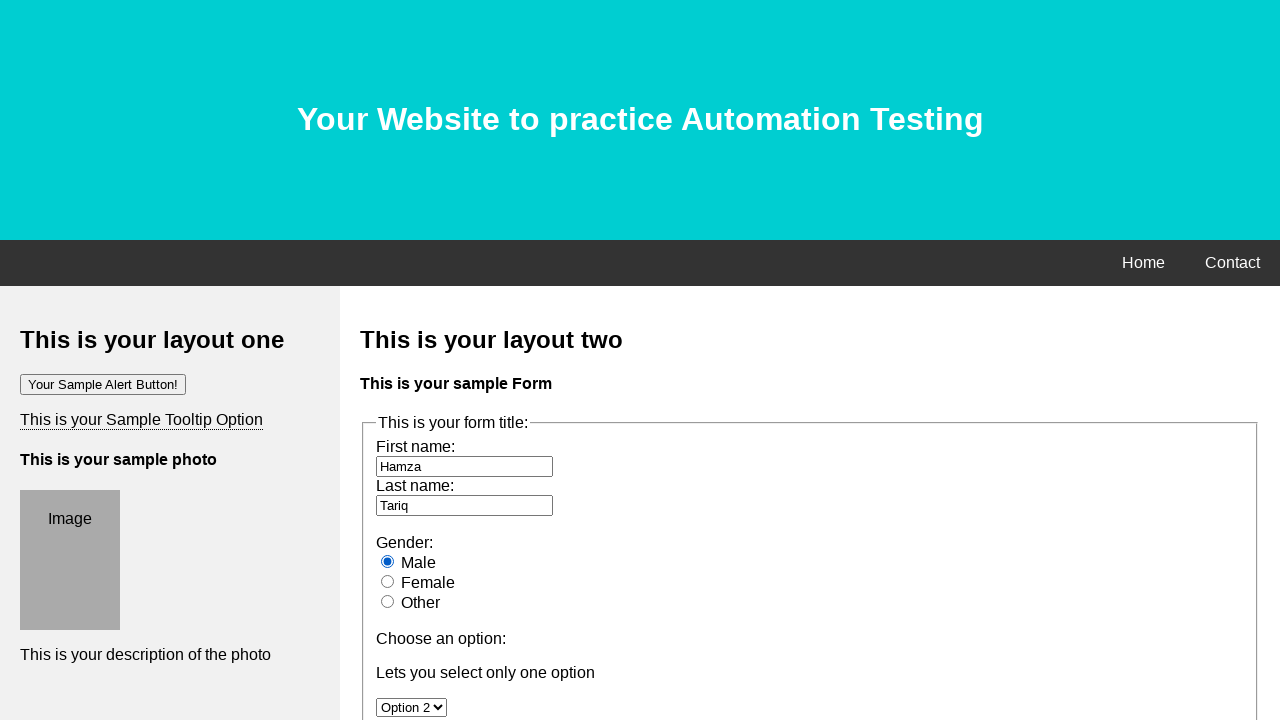

Selected multiple options (Option 1 and Option 2) from multi-select dropdown on #owc
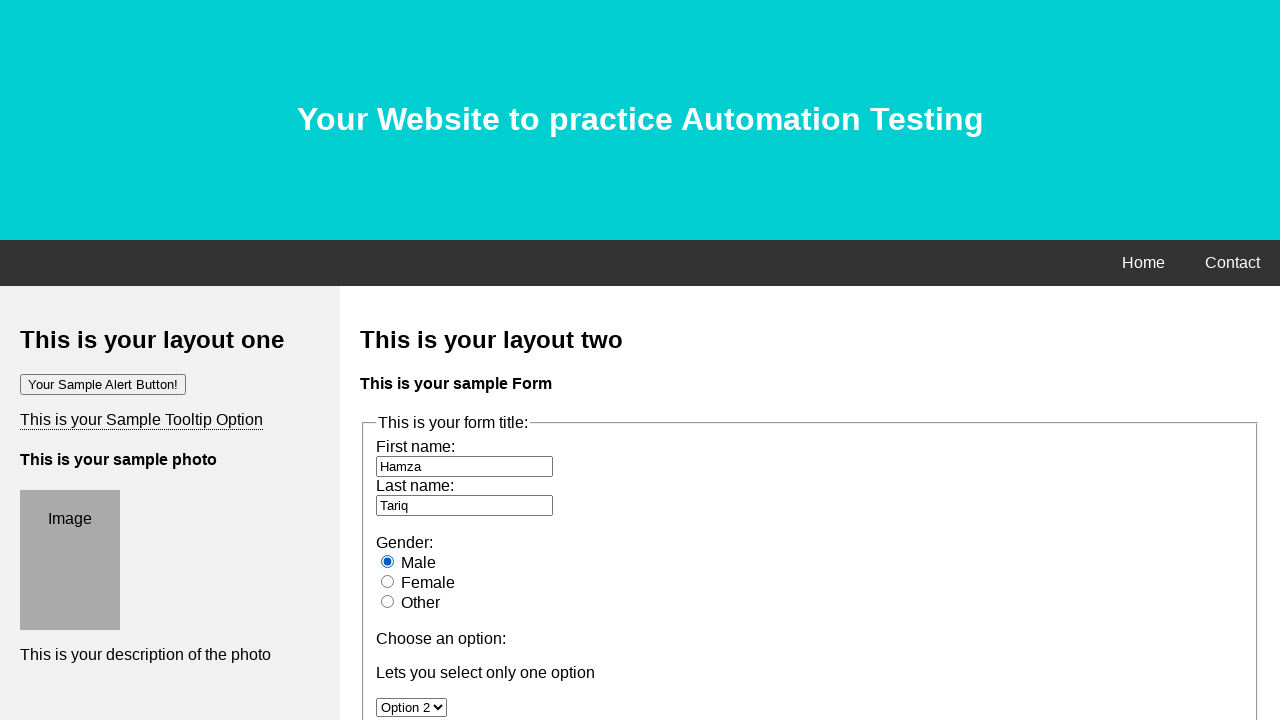

Checked checkbox 'option1' at (386, 360) on input[name='option1']
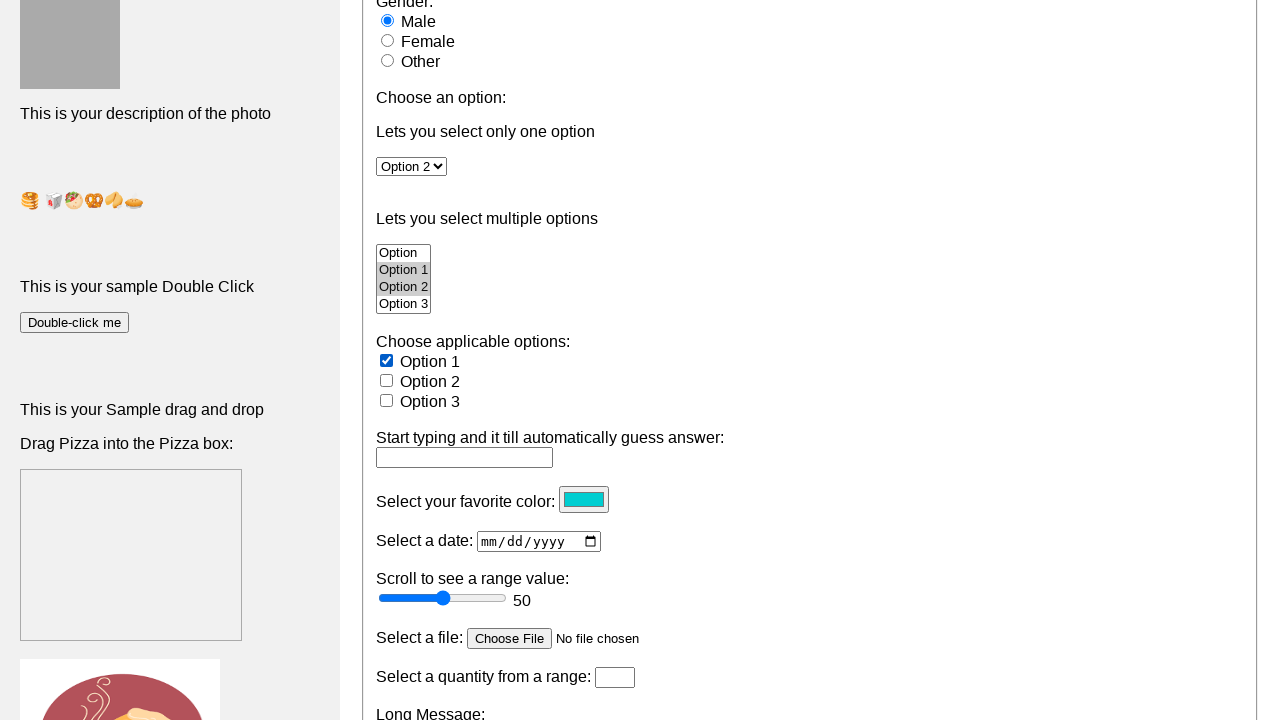

Checked checkbox 'option2' at (386, 380) on input[name='option2']
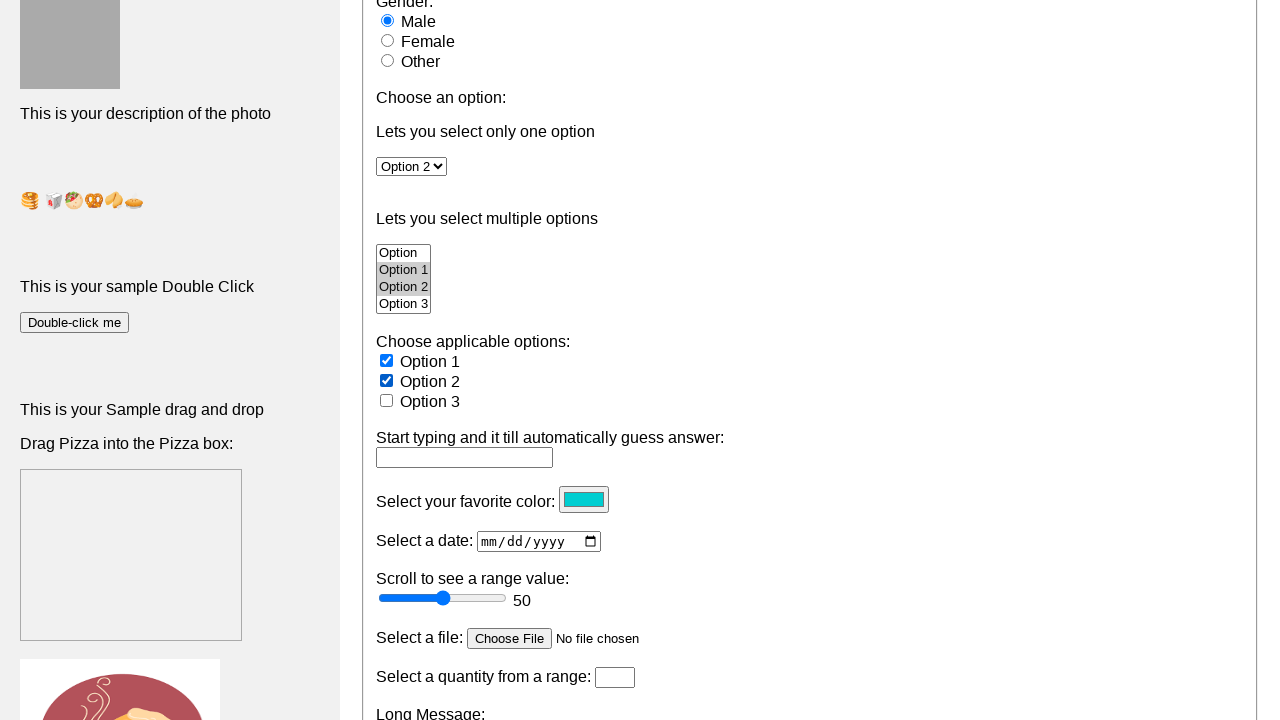

Checked checkbox 'option3' at (386, 400) on input[name='option3']
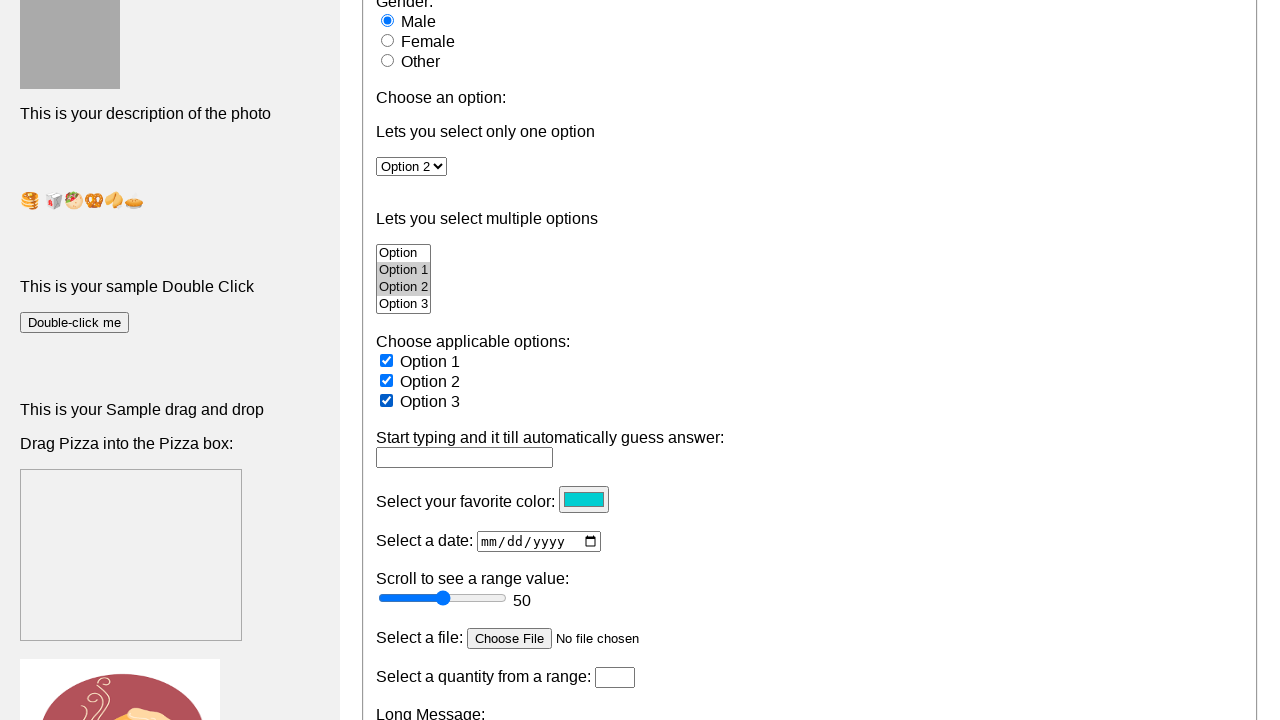

Filled Options field with 'Chocolate' on input[name='Options']
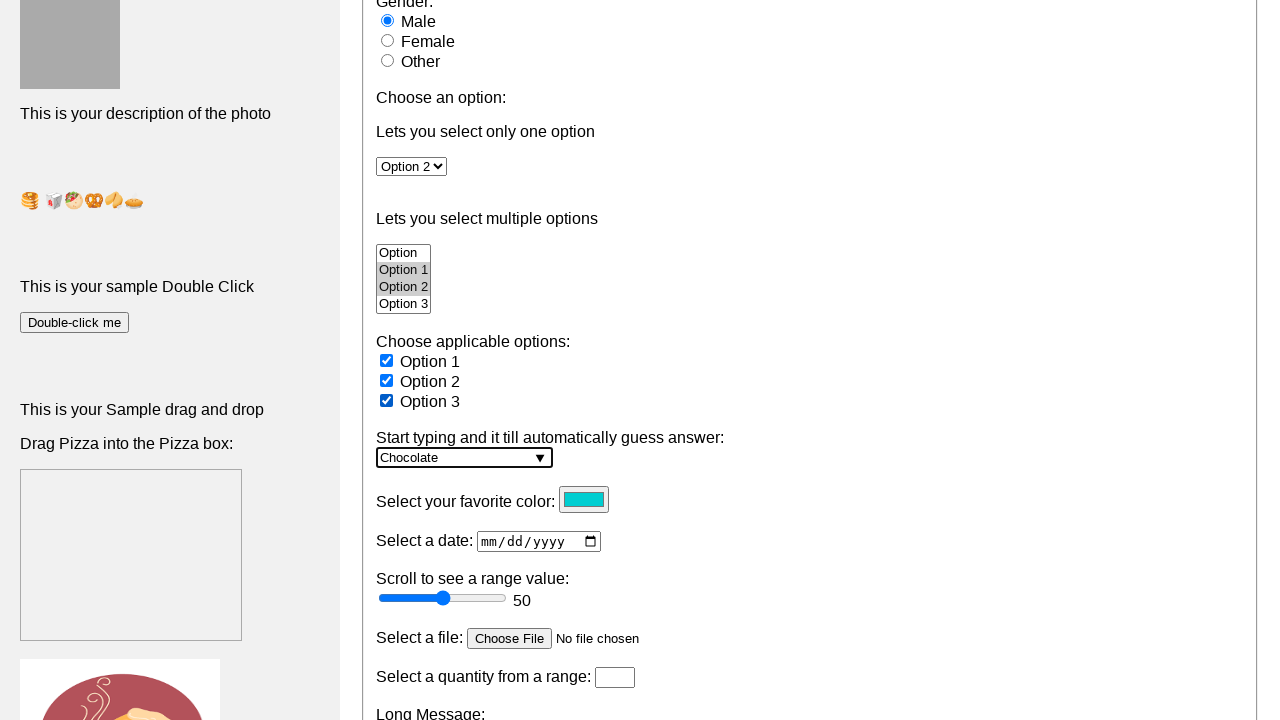

Set color picker to '#336699' on #favcolor
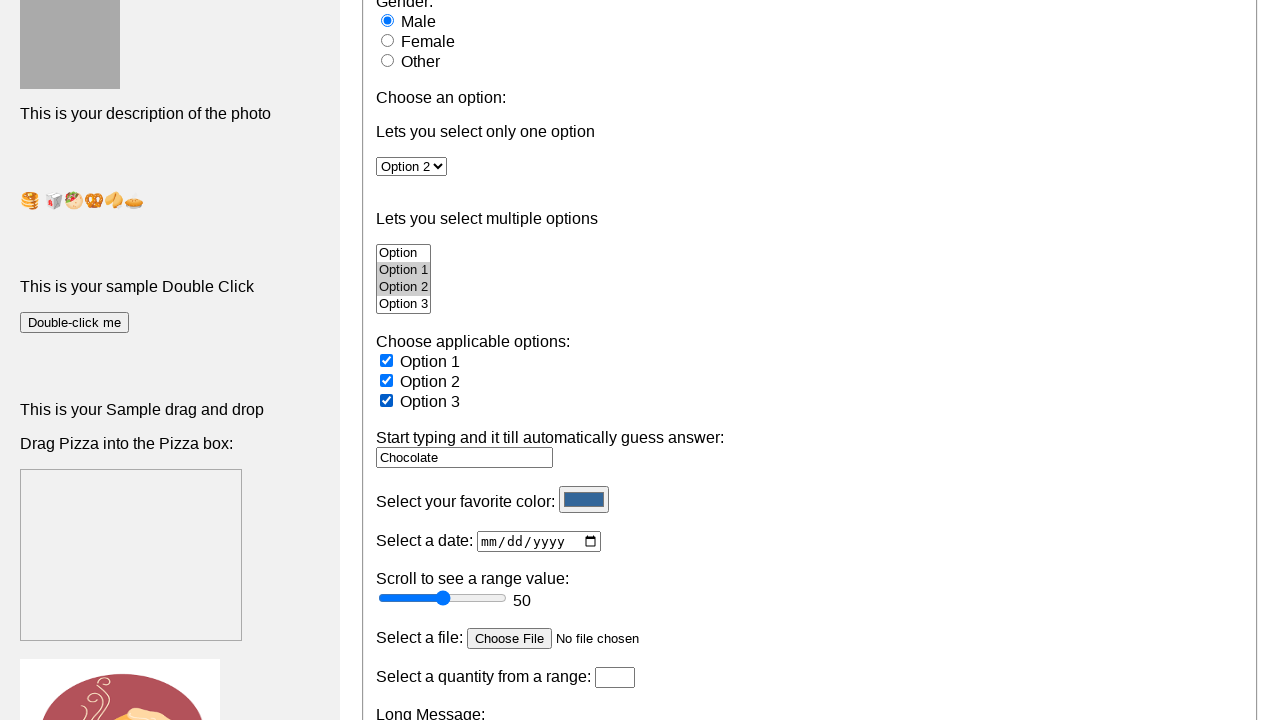

Set date picker to '2024-07-02' on #day
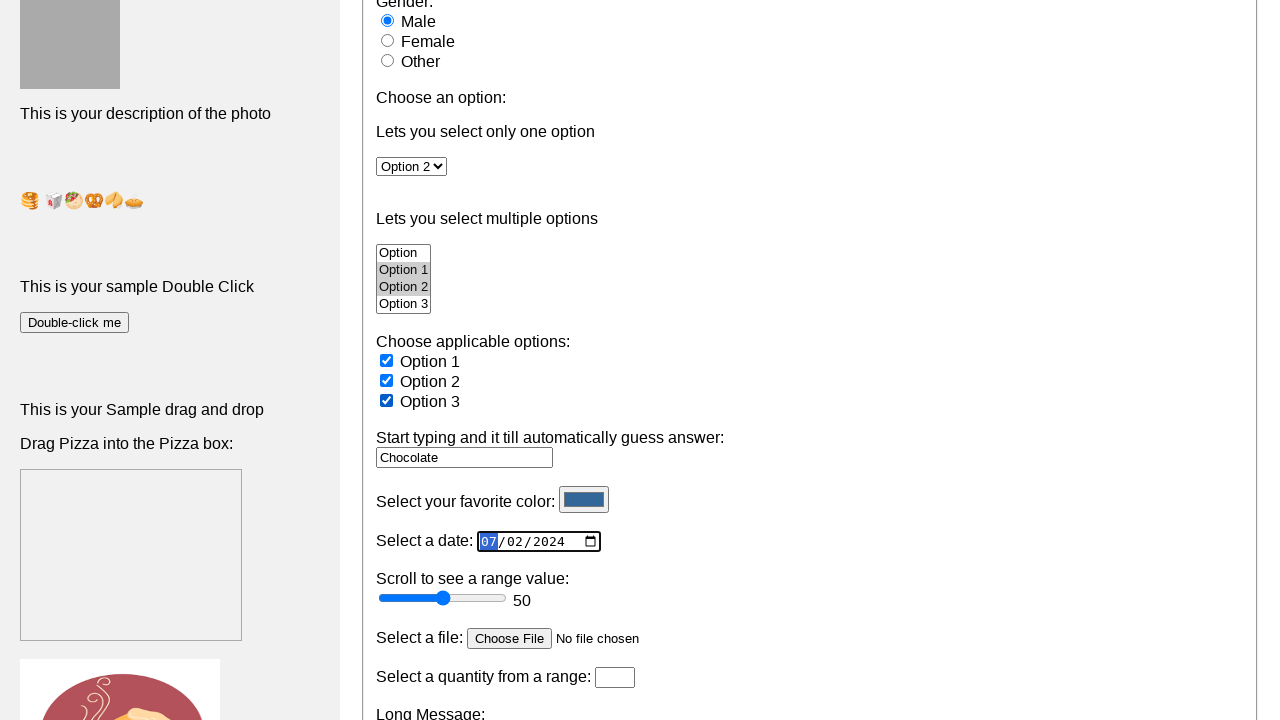

Adjusted range slider to 75% of maximum value
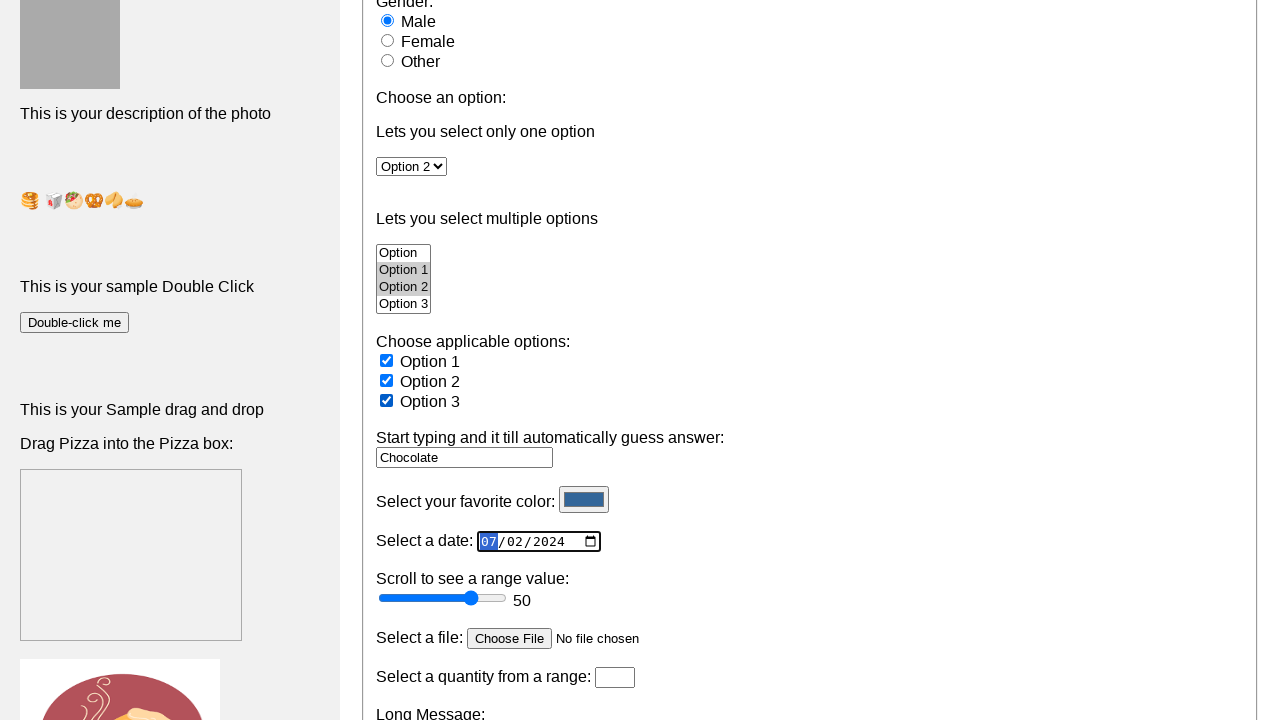

Set quantity field to '5' on #quantity
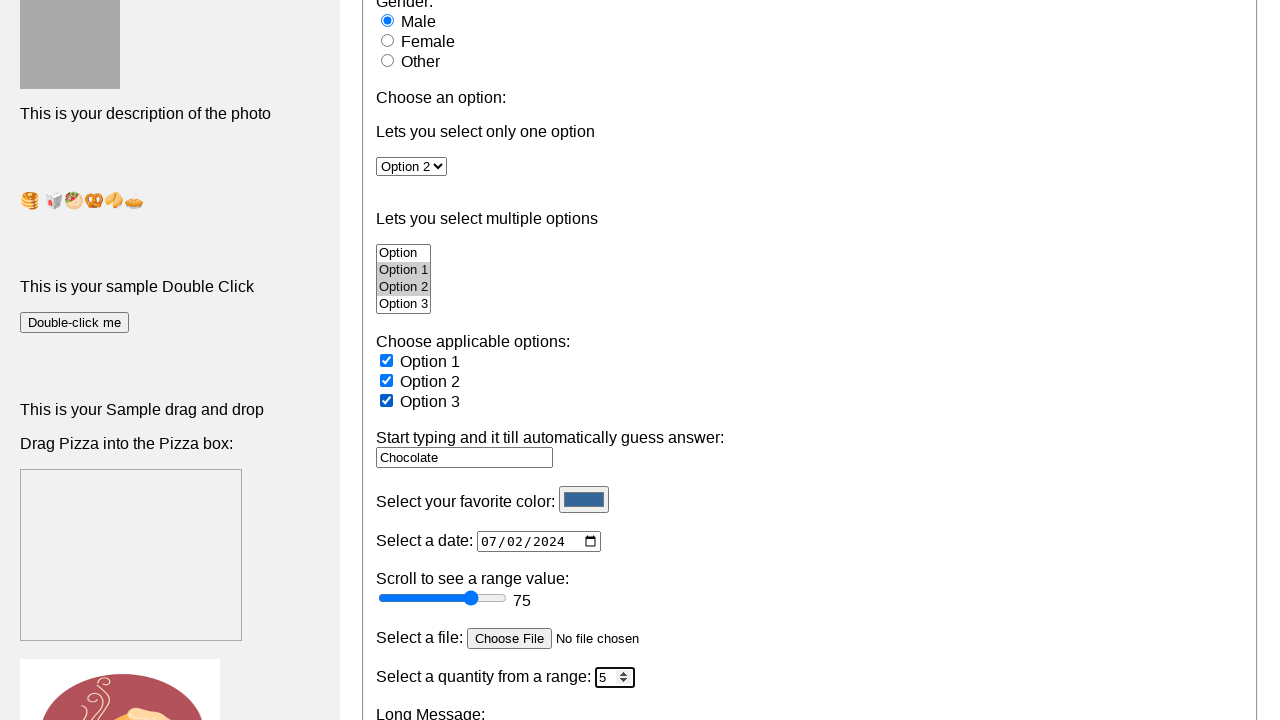

Filled message textarea with 'Hello this is my auto bot.' on textarea[name='message']
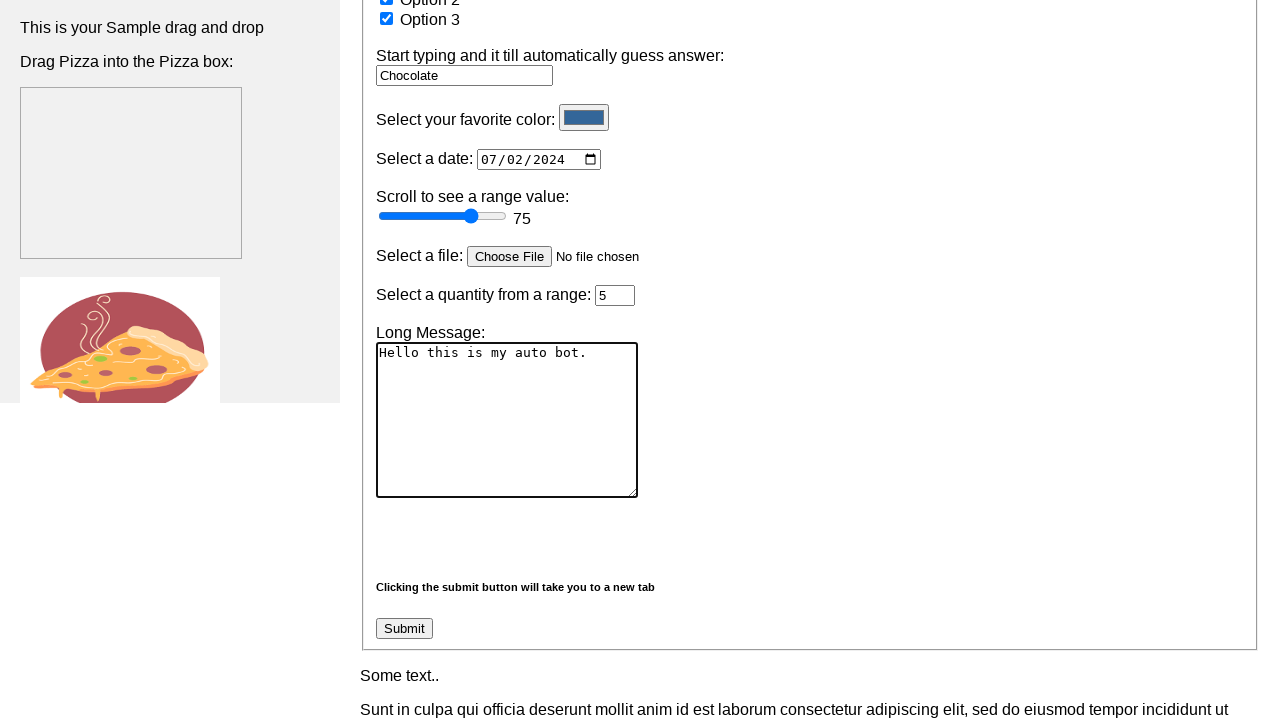

Clicked submit button to submit the form at (404, 629) on button.btn.btn-success
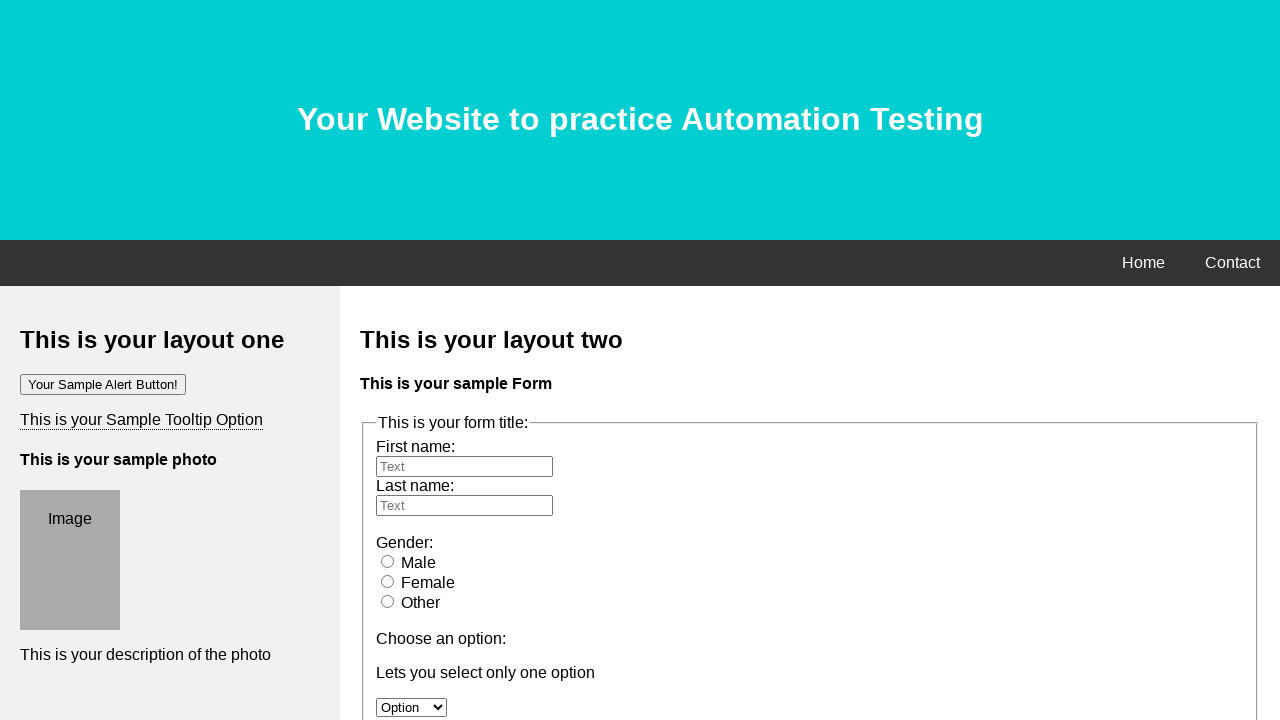

Form submission completed and page stabilized
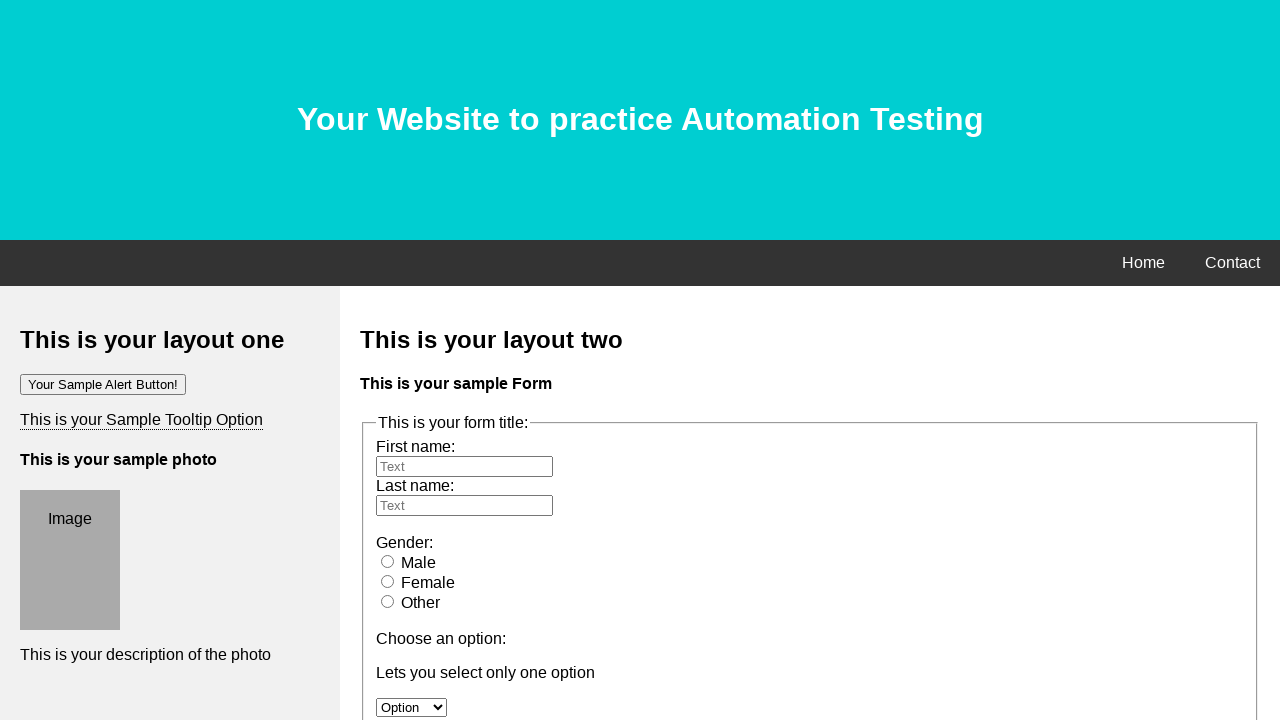

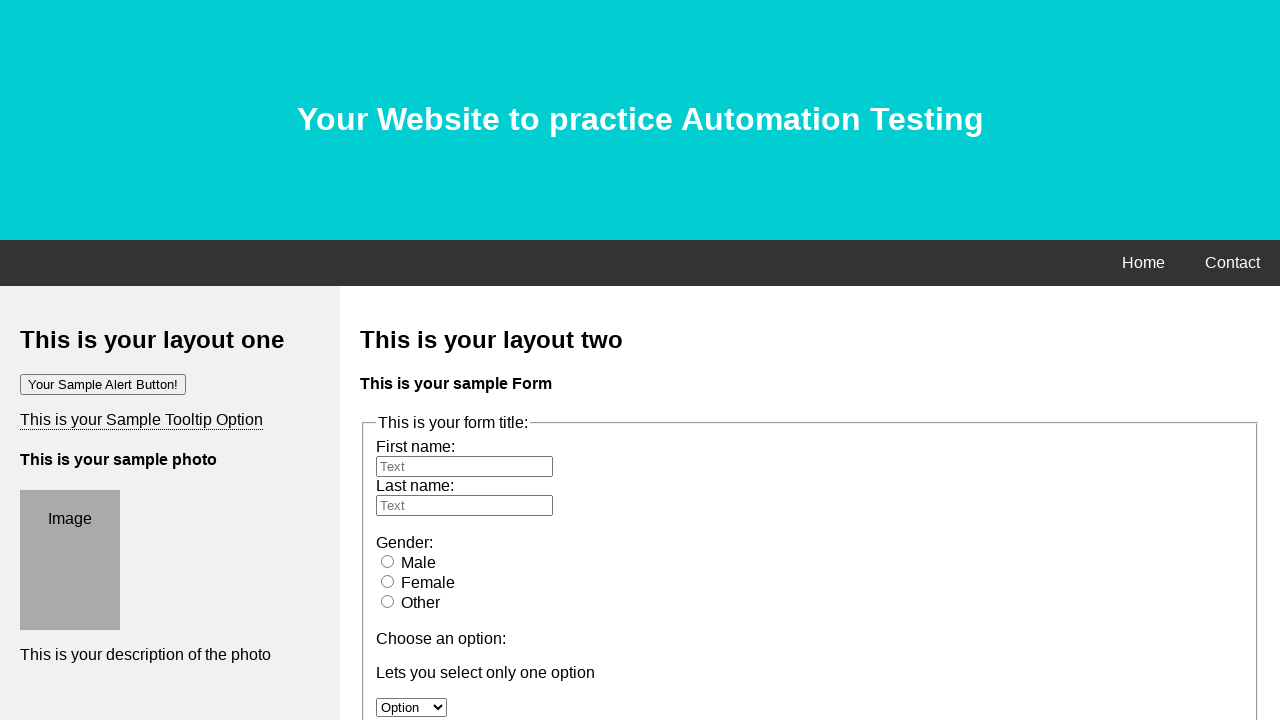